Tests the free trial signup form validation by entering an invalid email format and verifying that an error message is displayed

Starting URL: https://vwo.com/free-trial/

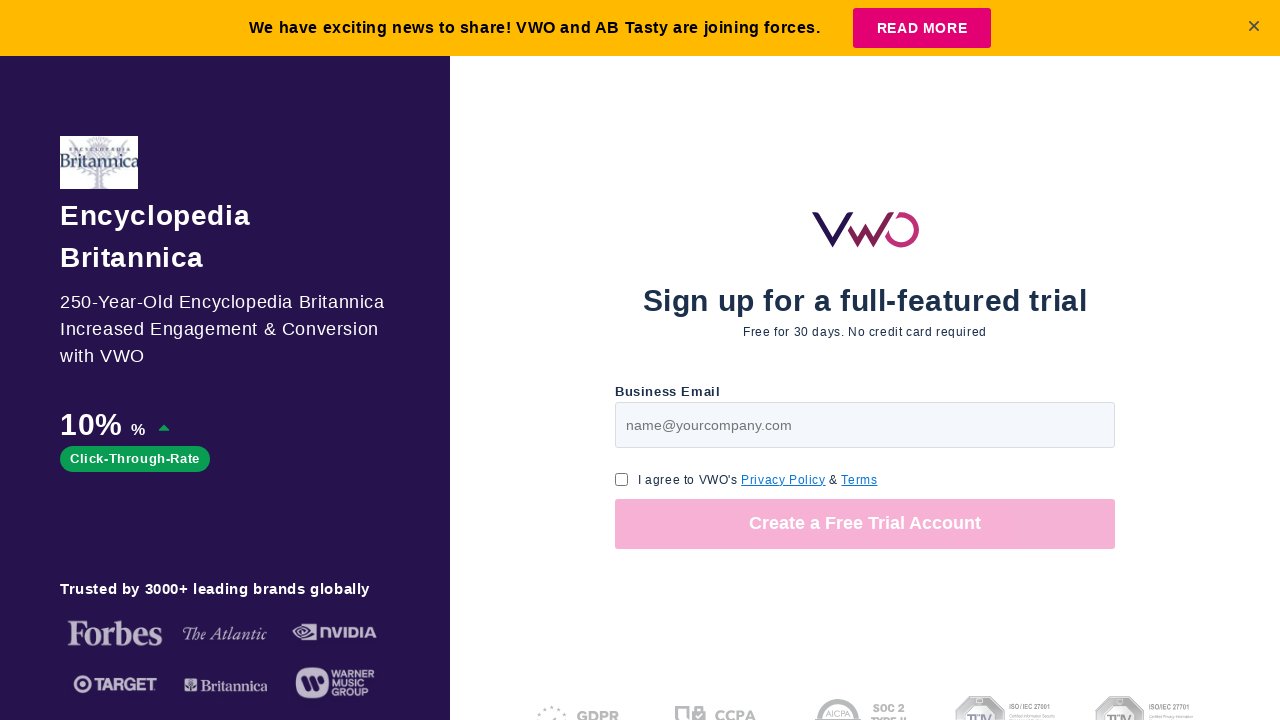

Filled email field with invalid format '@123' on #page-v1-step1-email
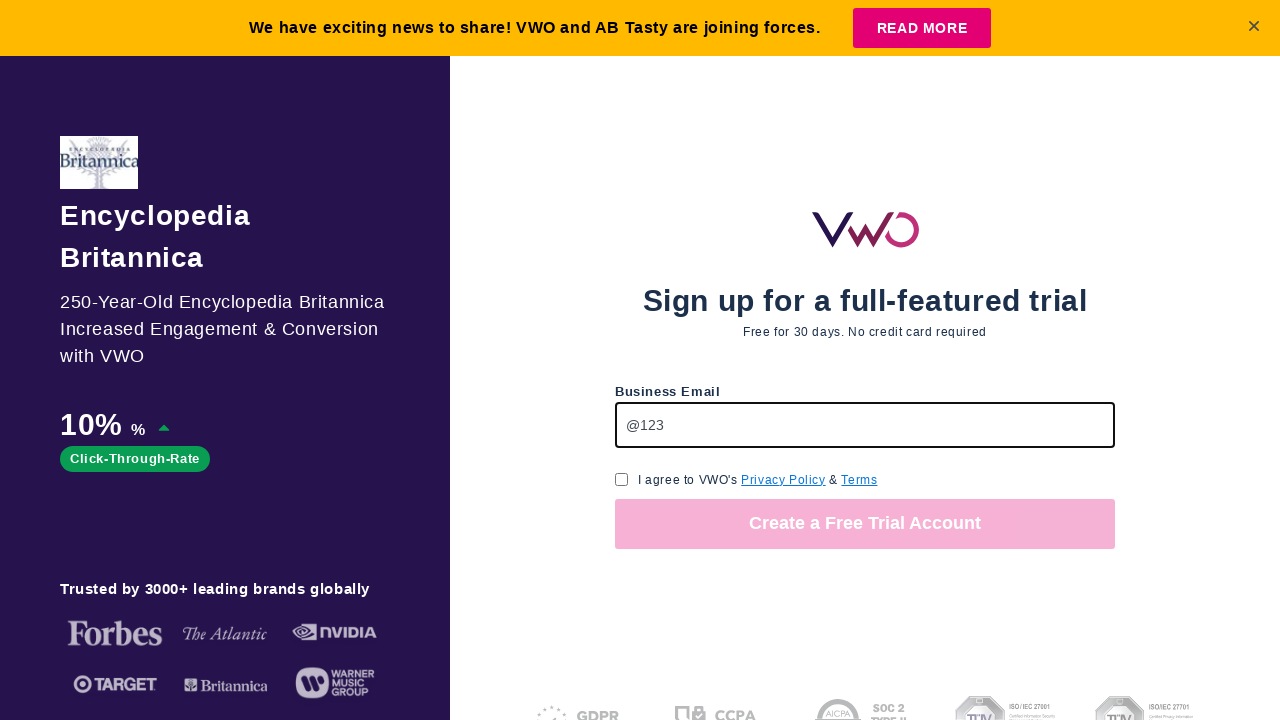

Clicked GDPR consent checkbox at (622, 479) on #page-free-trial-step1-cu-gdpr-consent-checkbox
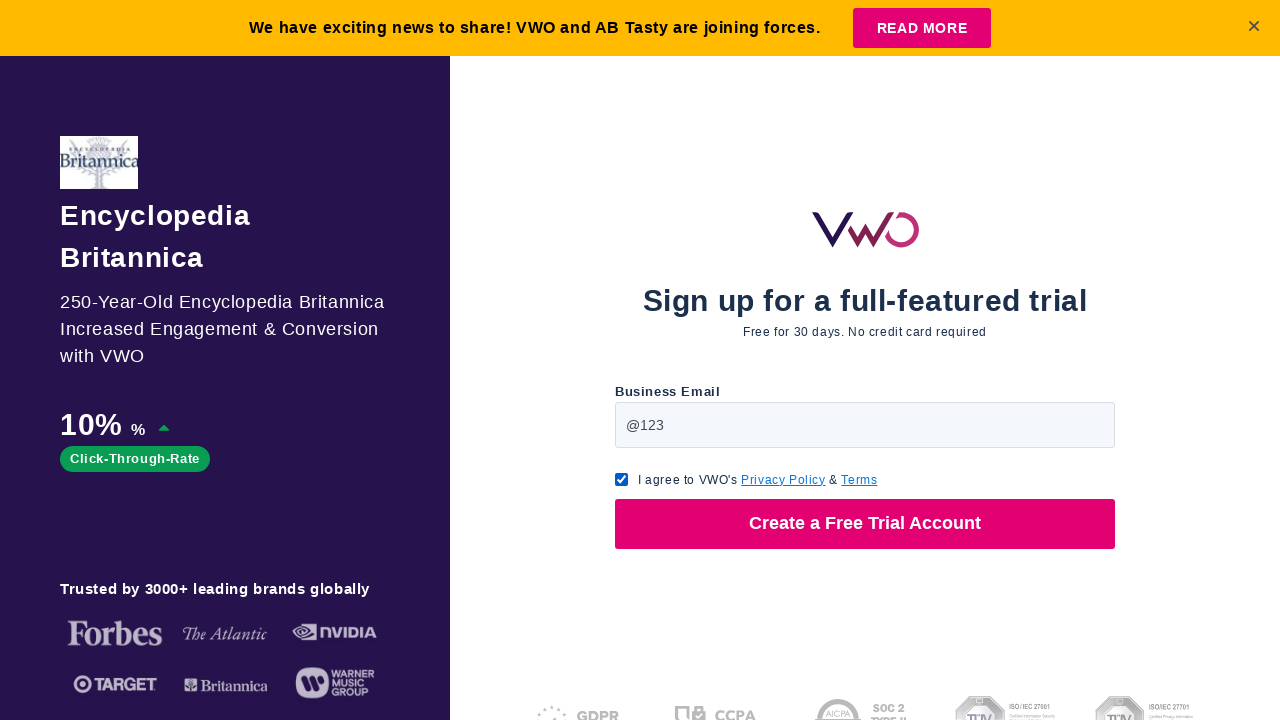

Clicked 'Create a Free Trial Account' button at (865, 524) on //button[text()="Create a Free Trial Account"]
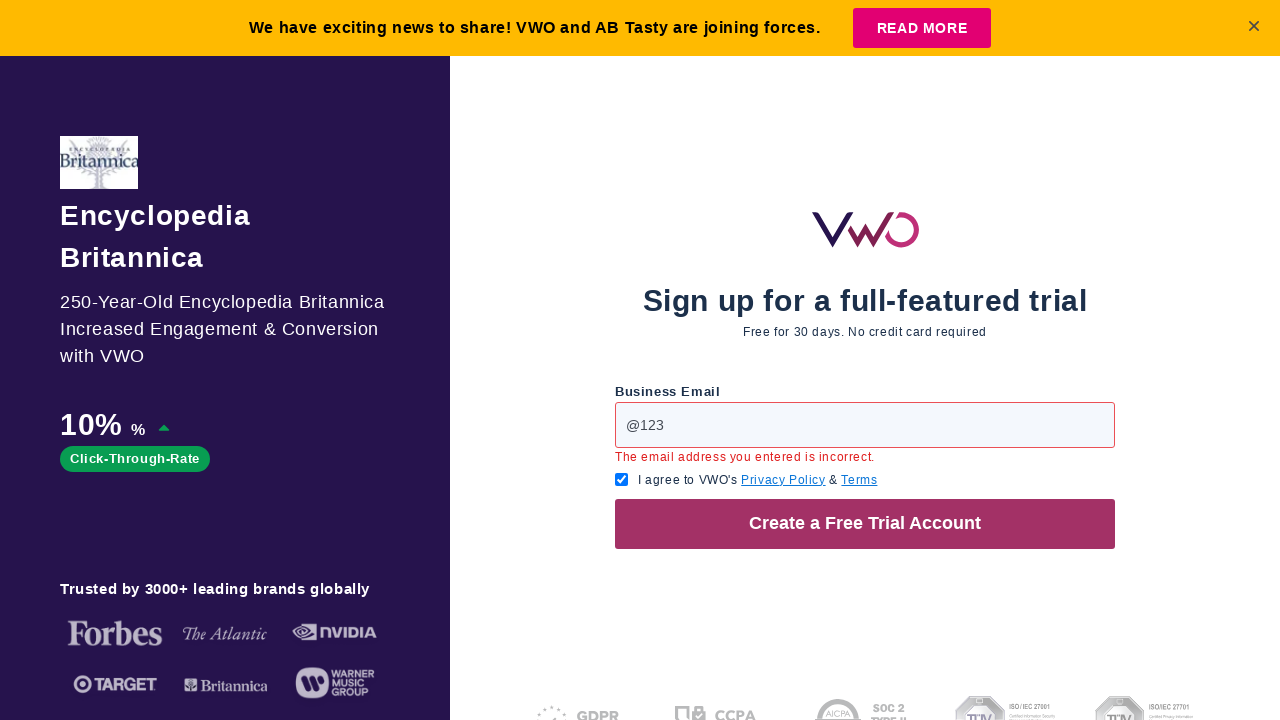

Error message for invalid email format appeared
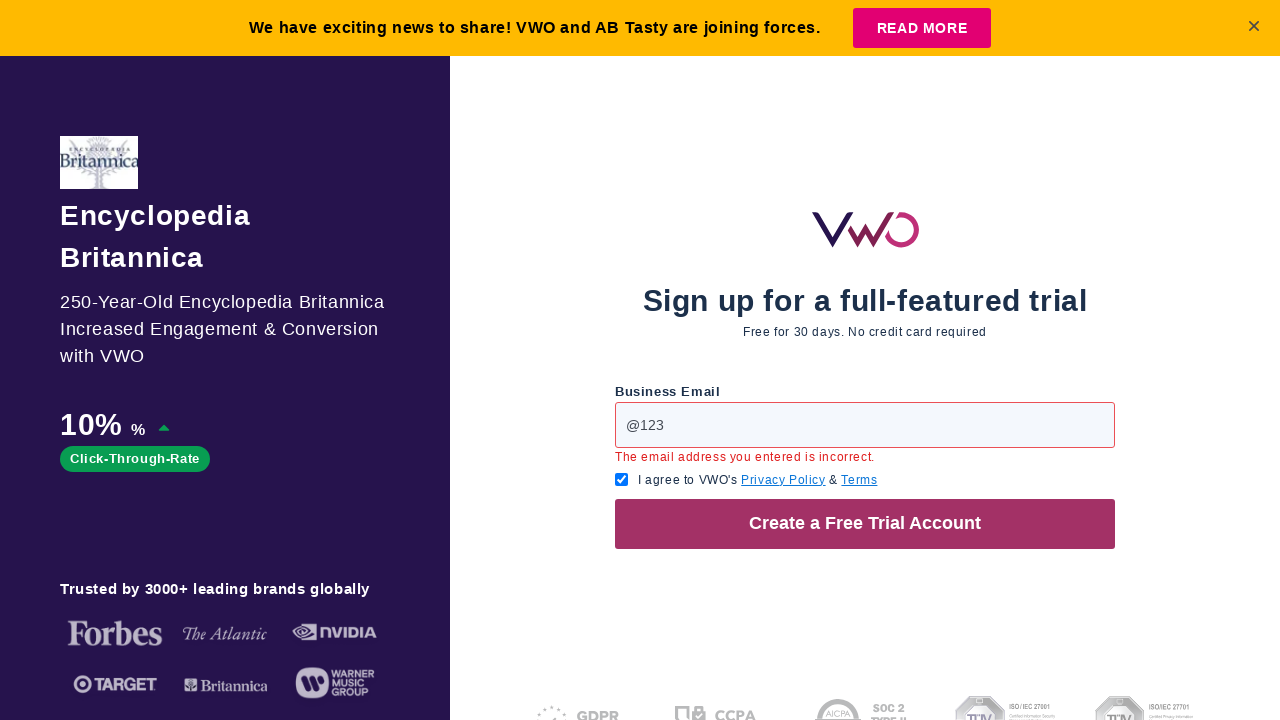

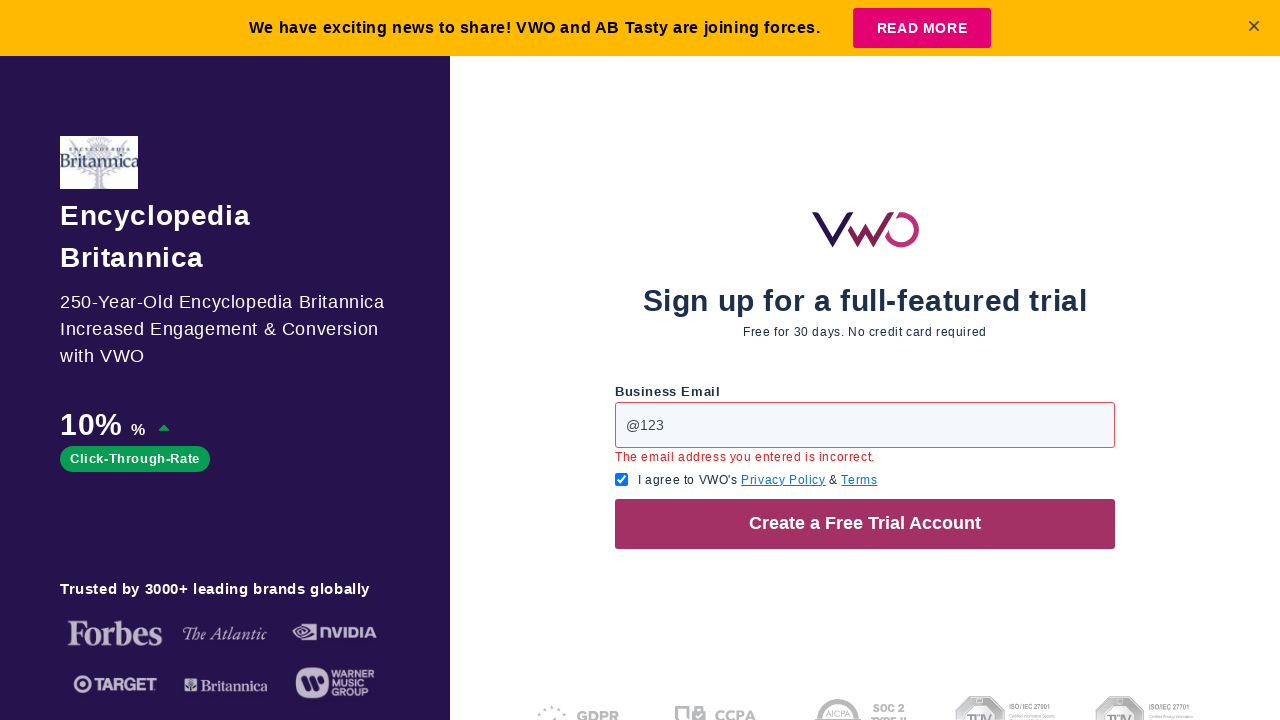